Navigates to the El País Spanish news website and verifies the page loads successfully

Starting URL: https://elpais.com/

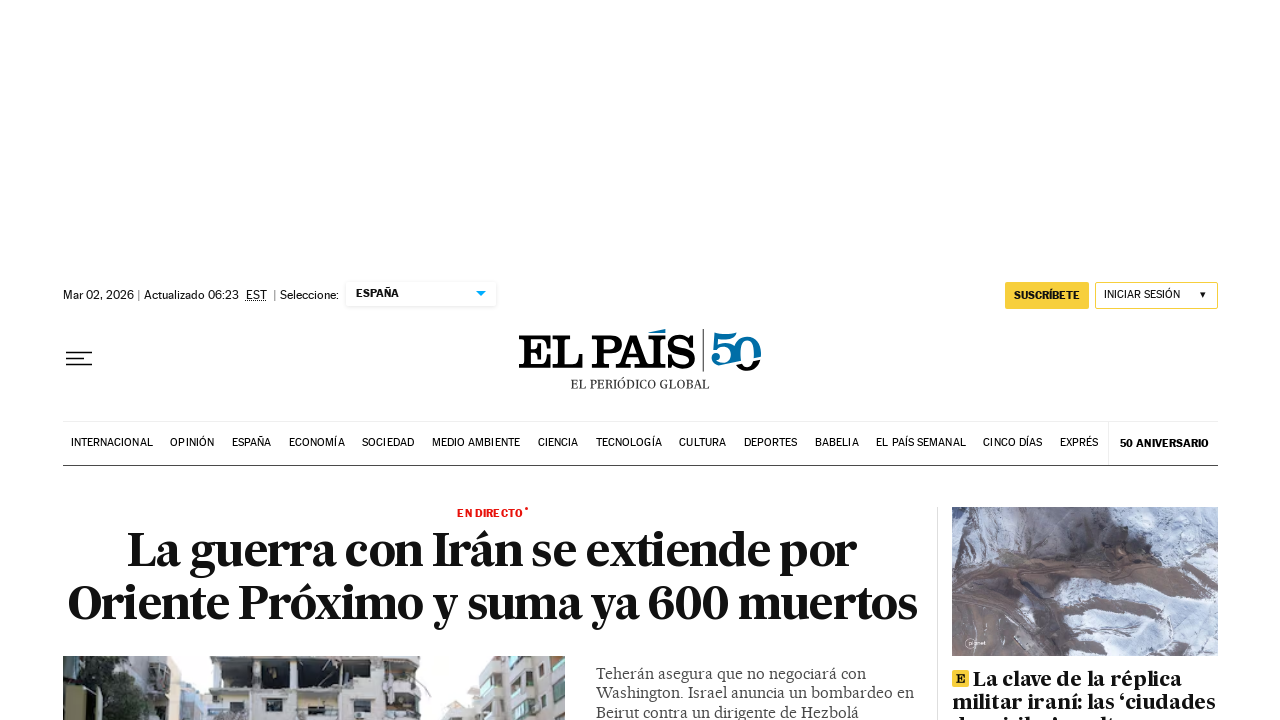

Waited for page to reach domcontentloaded state
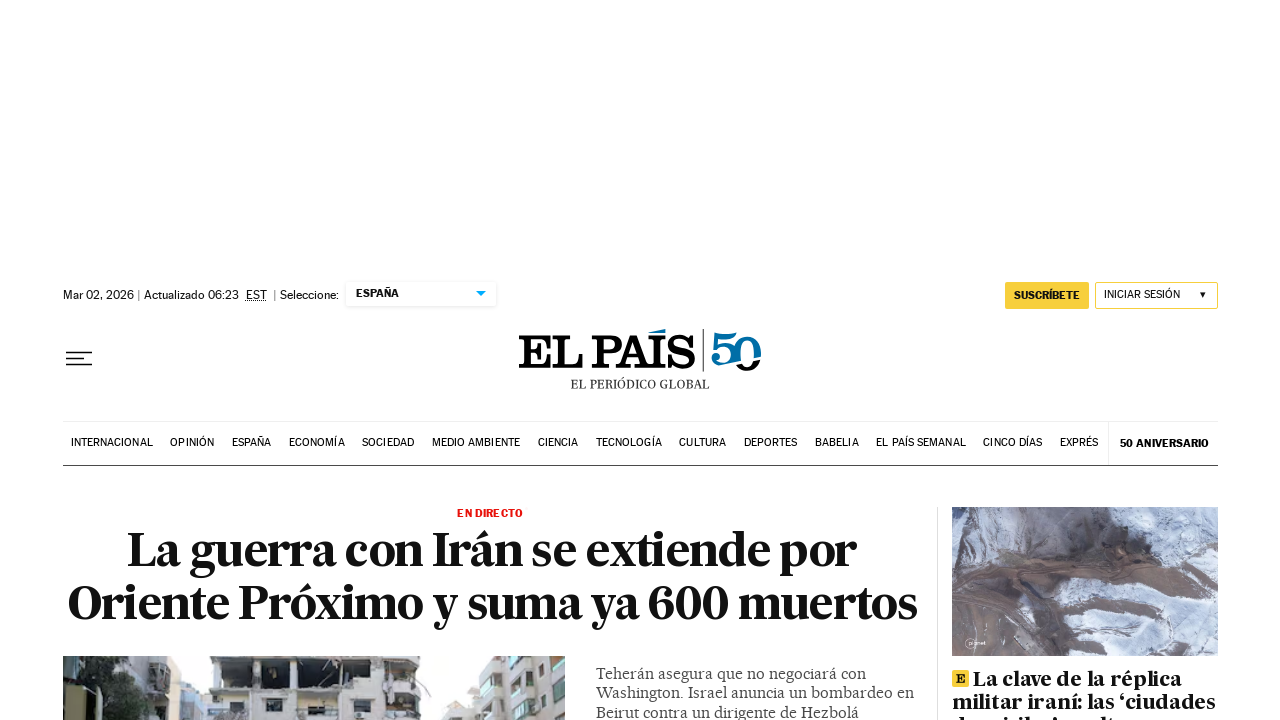

Verified body element is present on El País homepage
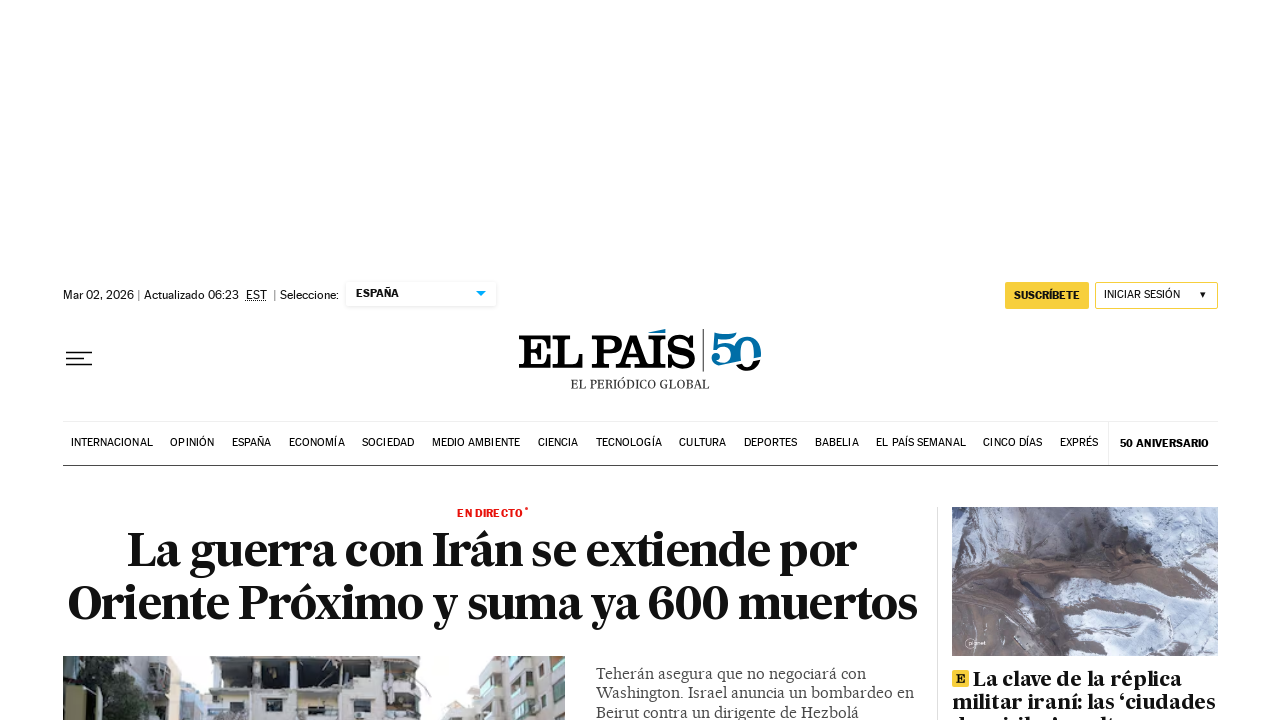

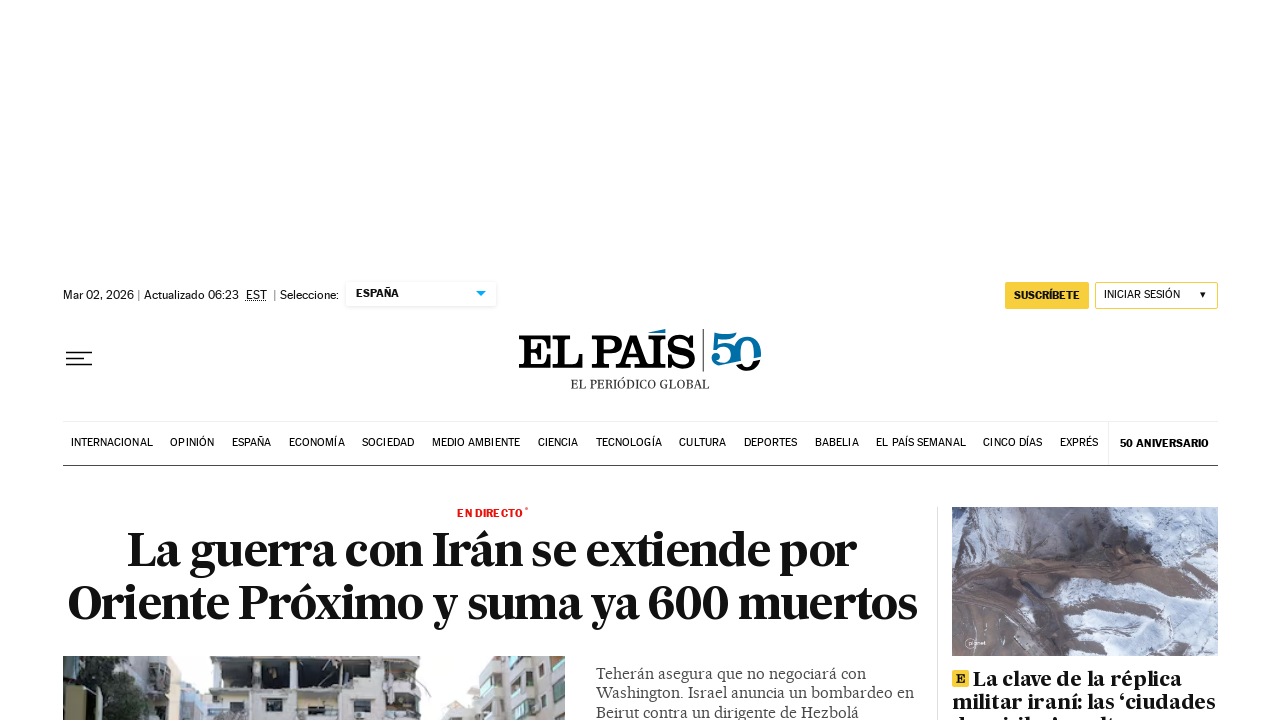